Tests dropdown menu functionality by navigating to a demo page and selecting "Algeria" from a country dropdown menu.

Starting URL: https://www.globalsqa.com/demo-site/select-dropdown-menu/

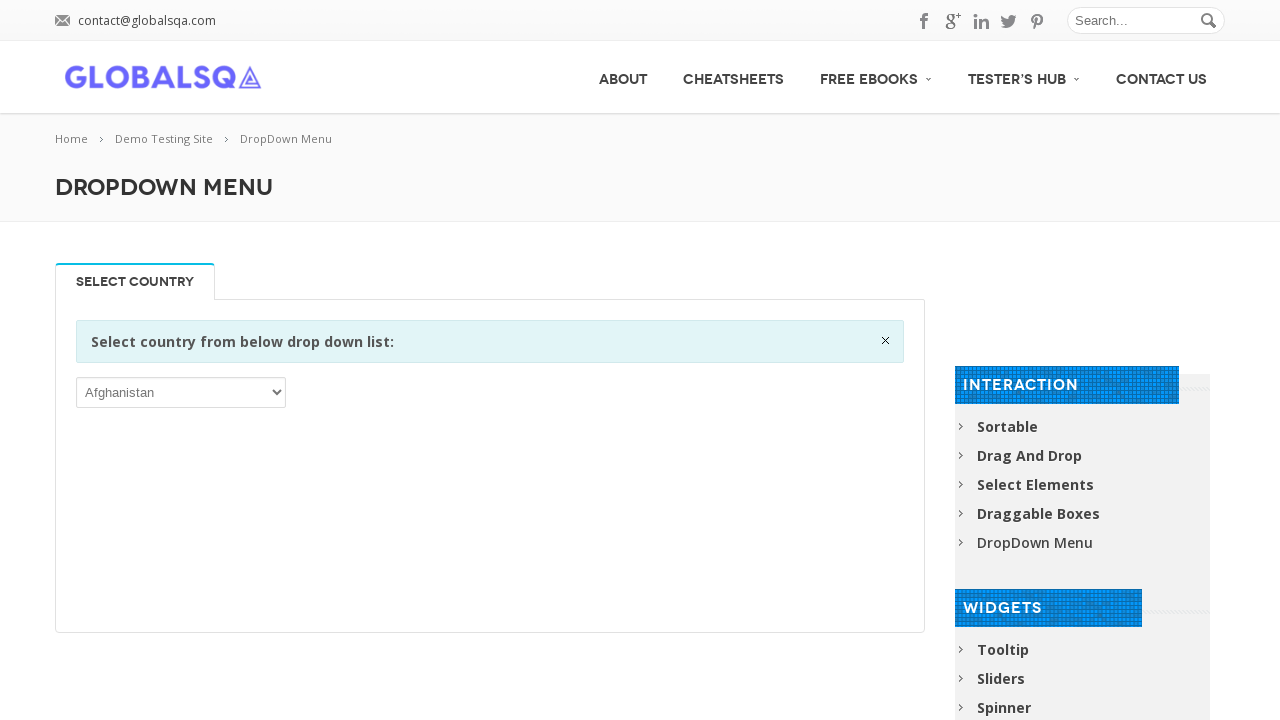

Selected 'Algeria' from the country dropdown menu on select
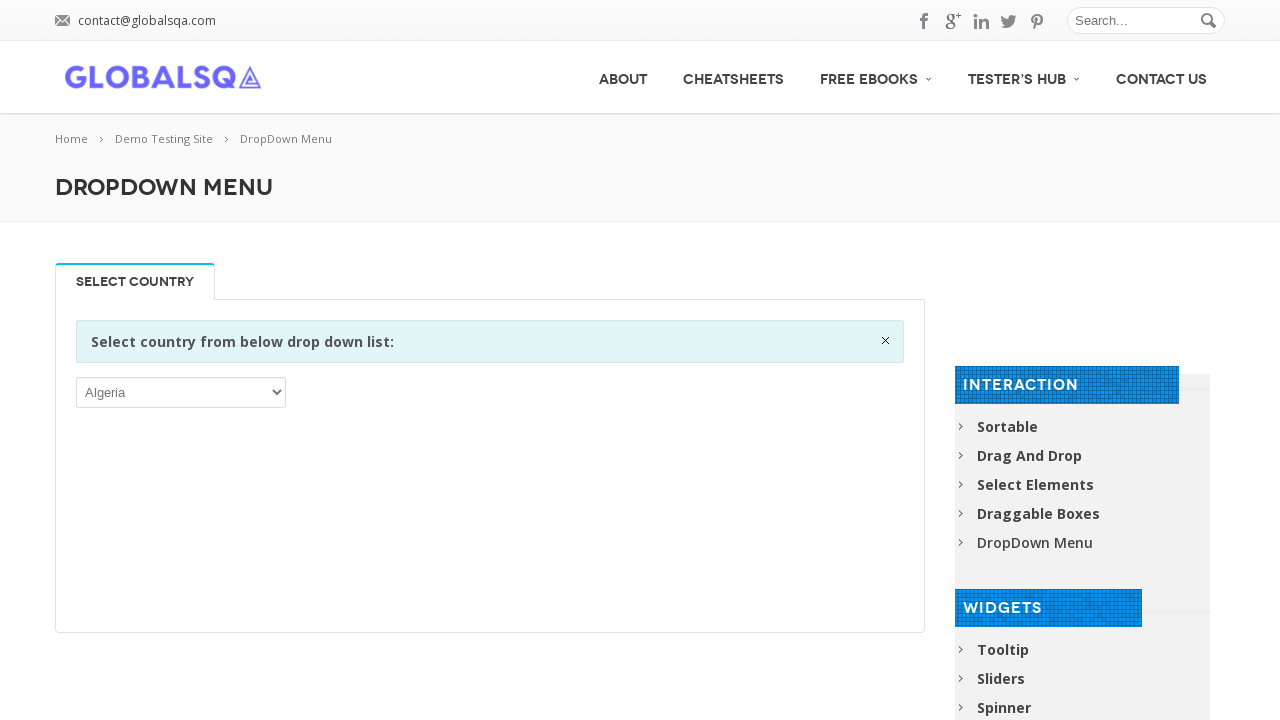

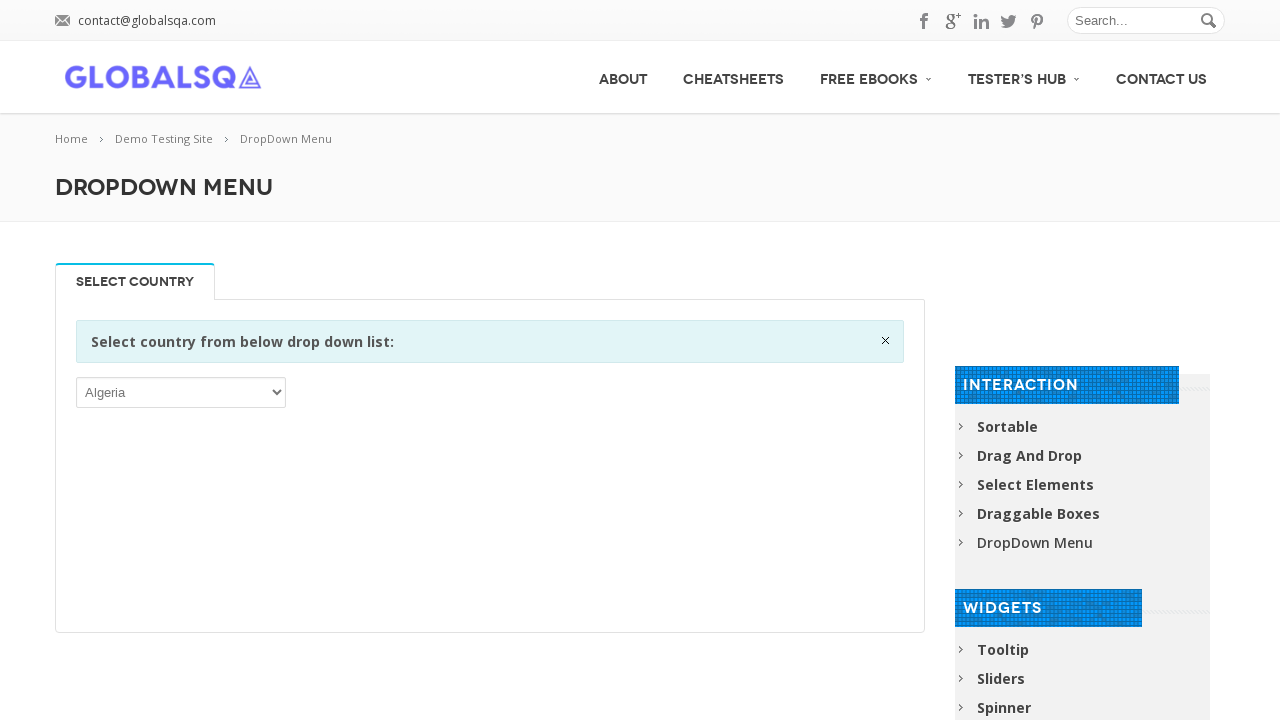